Tests that edits are cancelled when pressing Escape key

Starting URL: https://demo.playwright.dev/todomvc

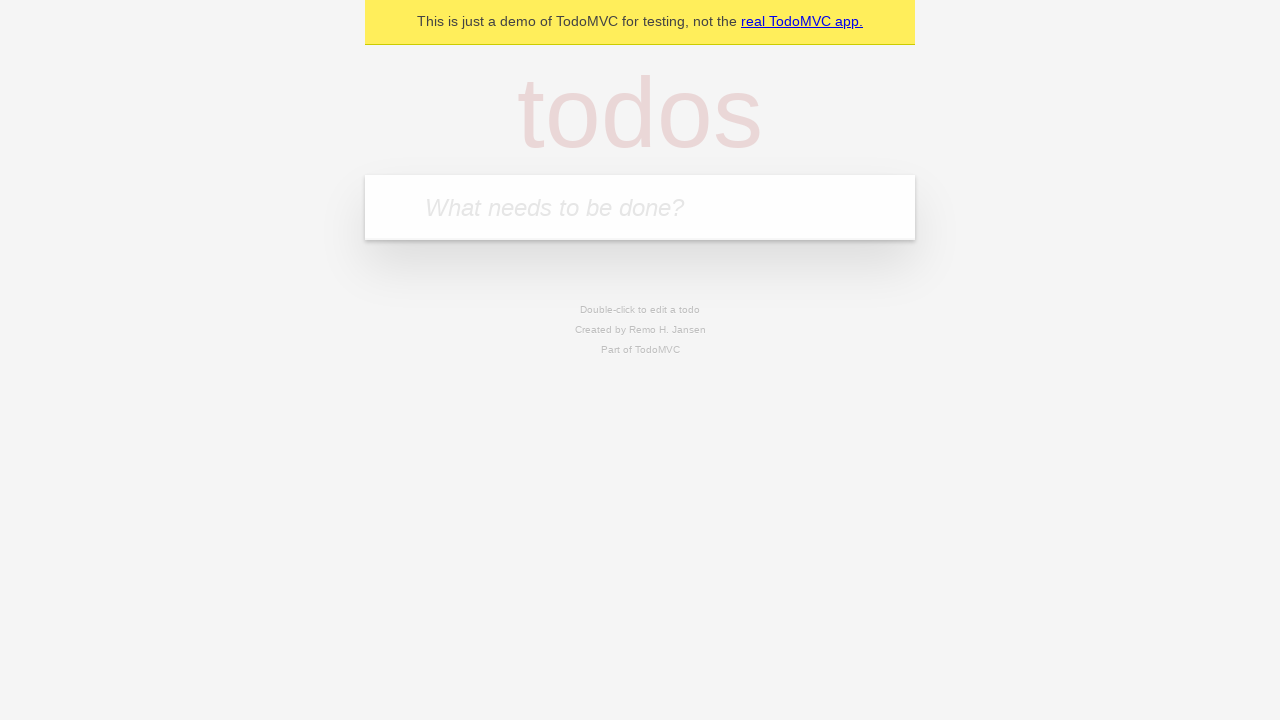

Filled first todo input with 'buy some cheese' on .new-todo
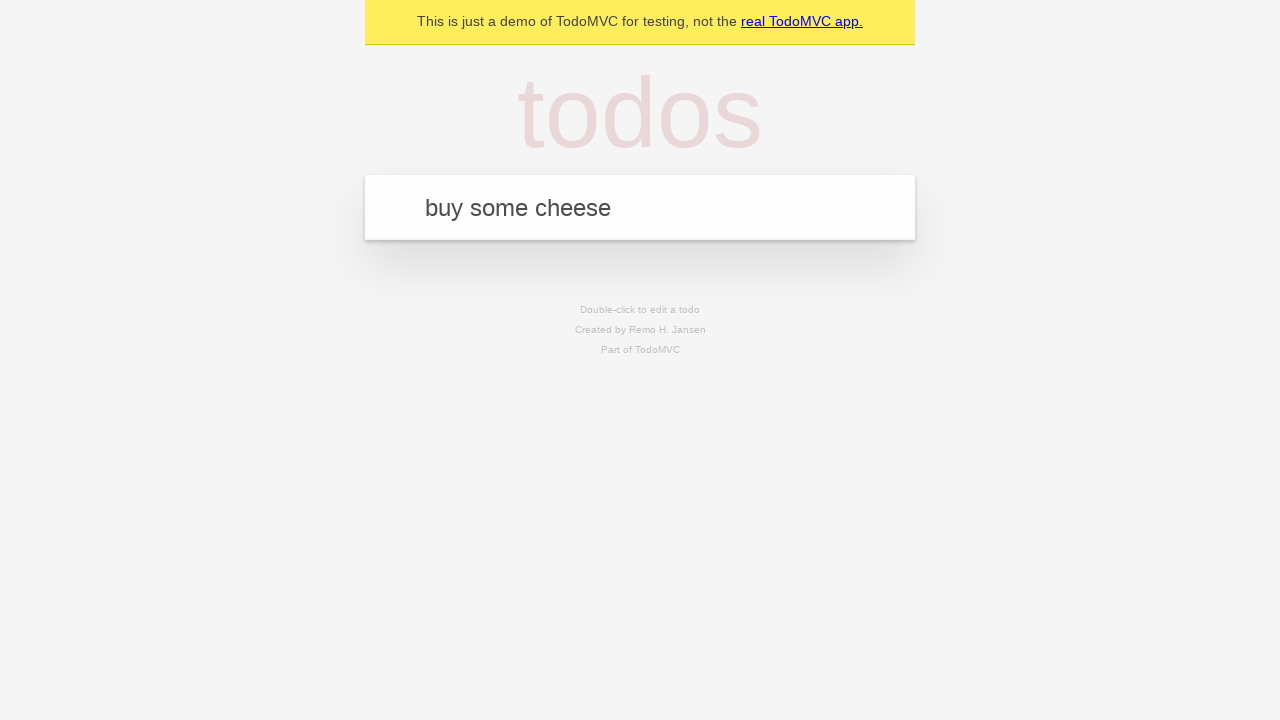

Pressed Enter to create first todo on .new-todo
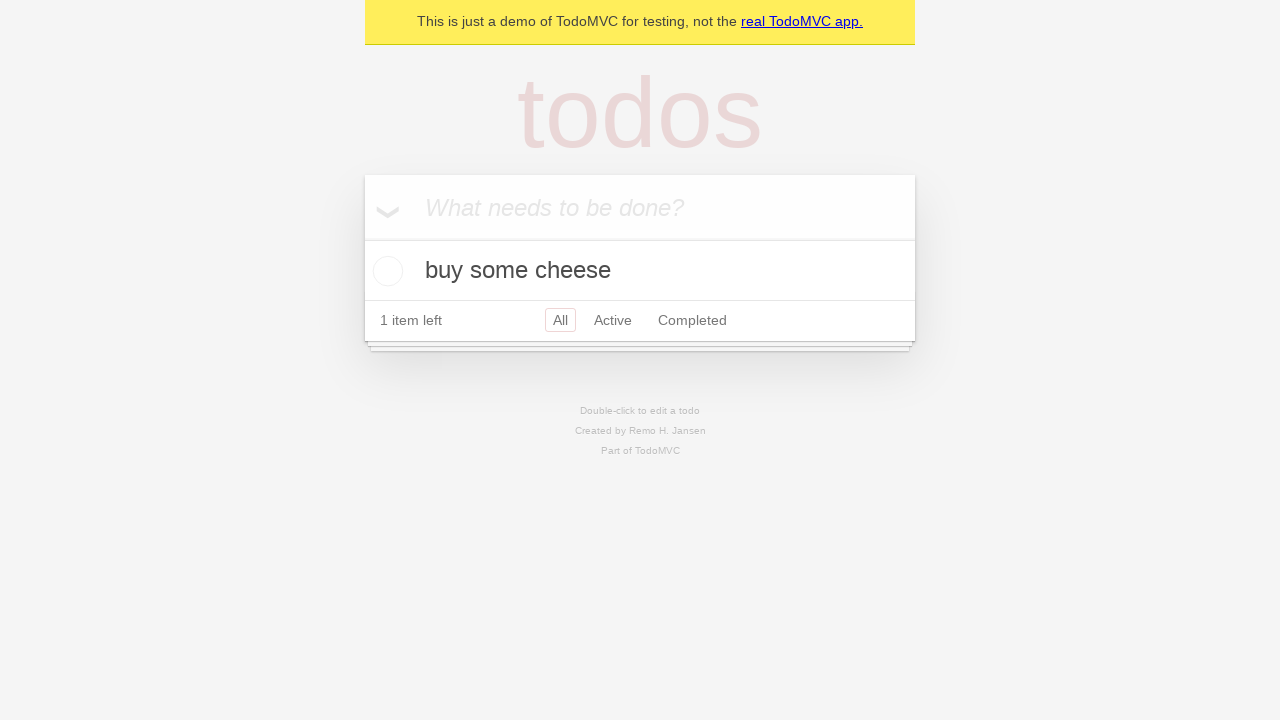

Filled second todo input with 'feed the cat' on .new-todo
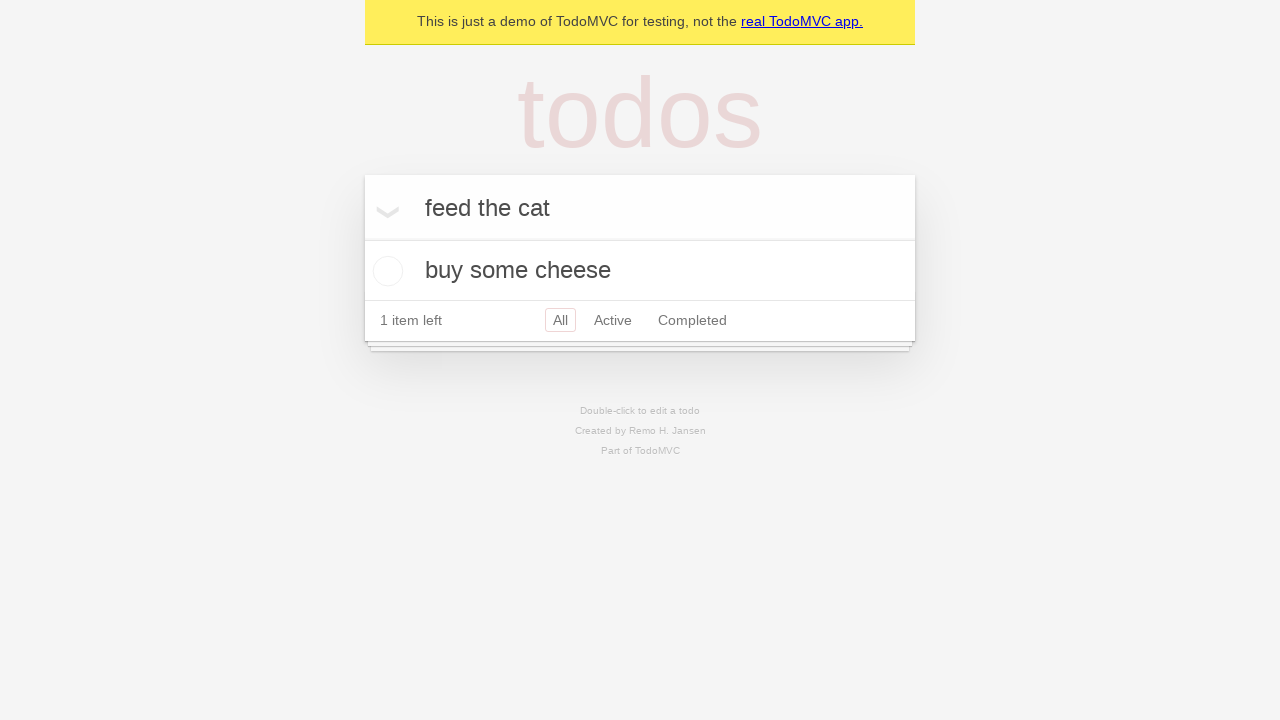

Pressed Enter to create second todo on .new-todo
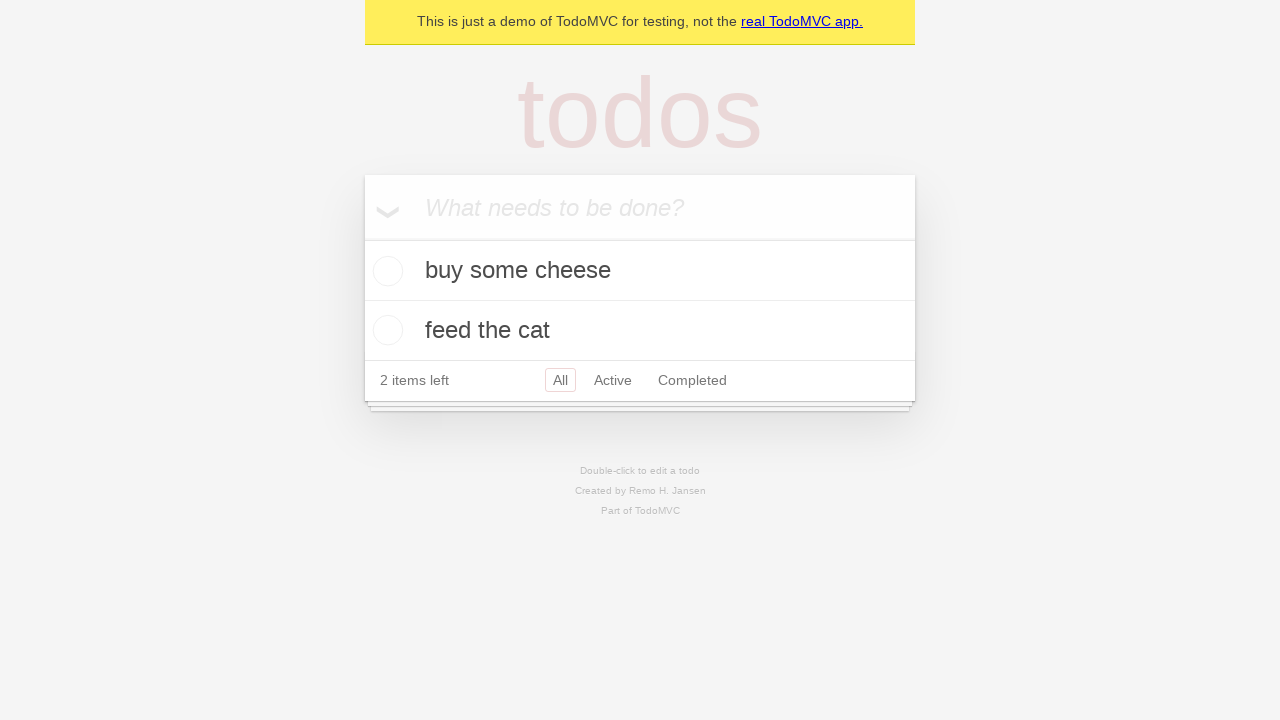

Filled third todo input with 'book a doctors appointment' on .new-todo
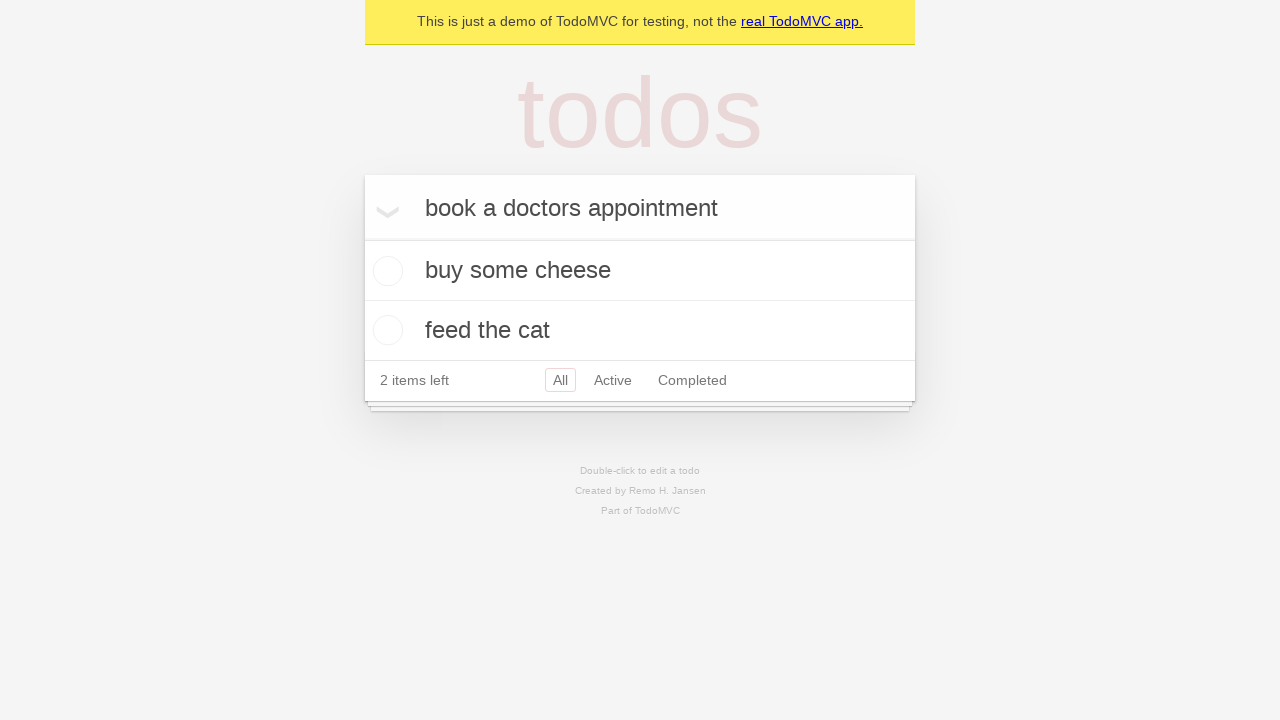

Pressed Enter to create third todo on .new-todo
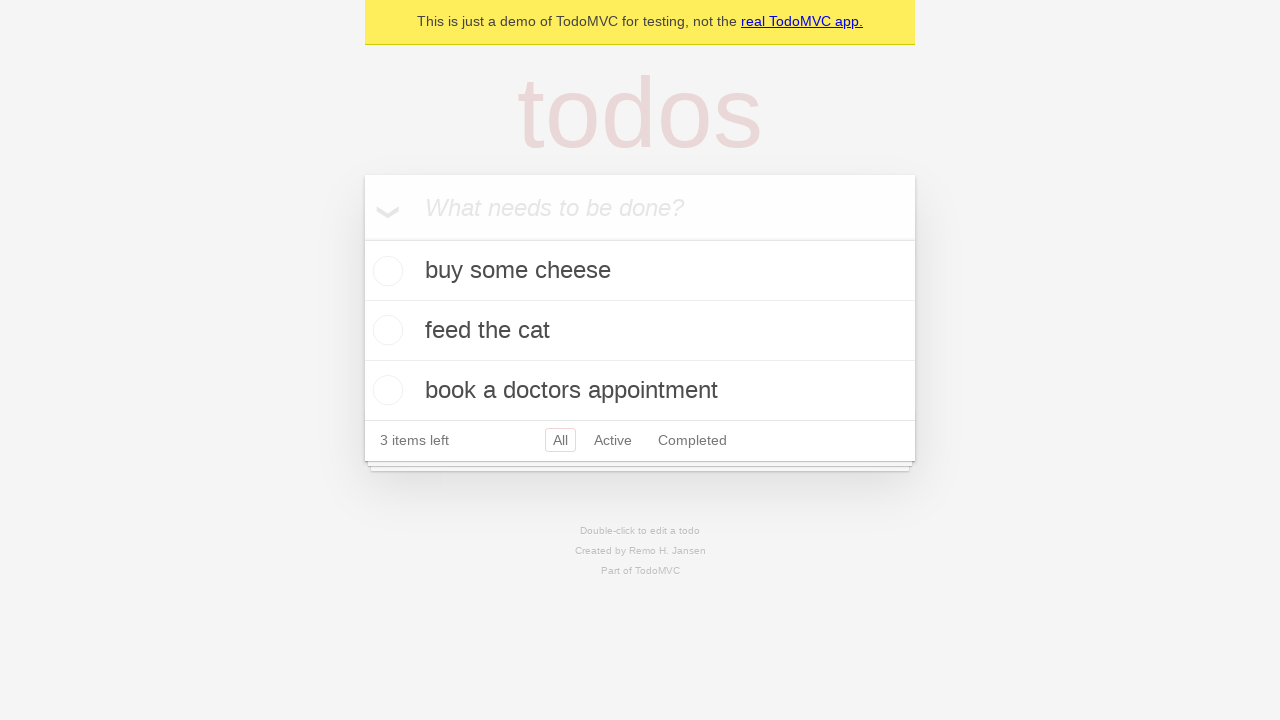

Located all todo items in the list
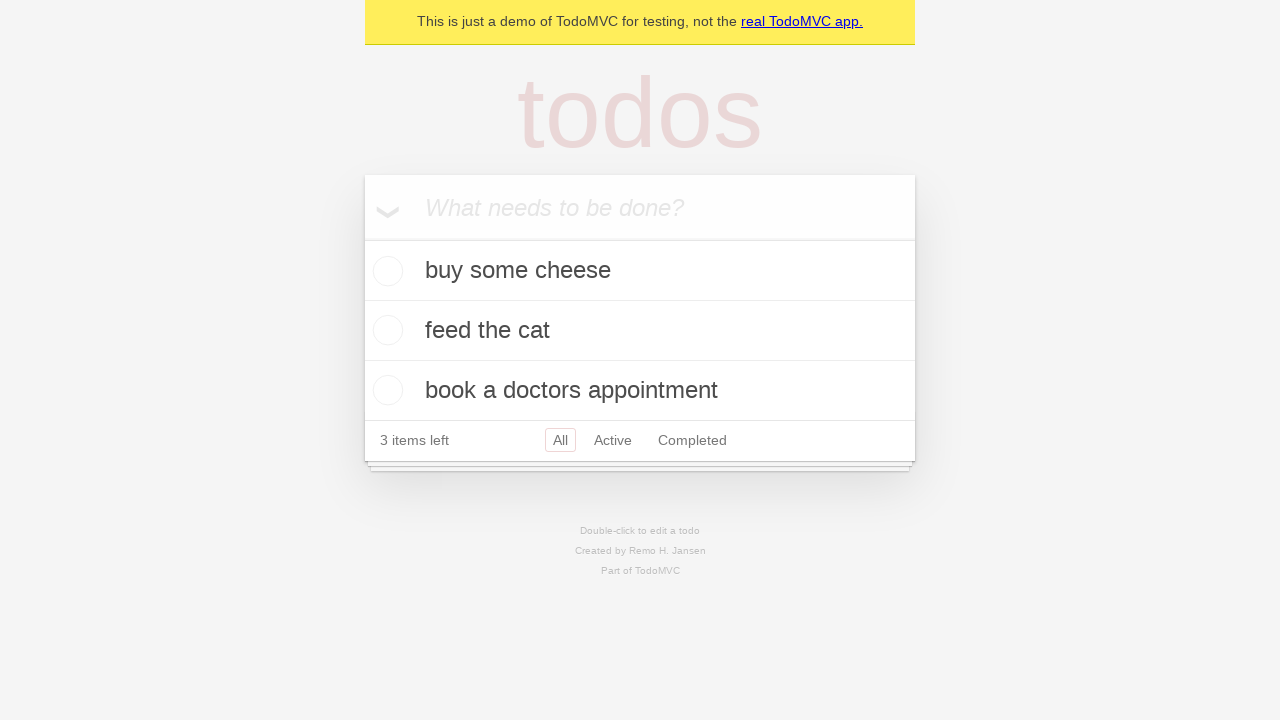

Double-clicked second todo item to enter edit mode at (640, 331) on .todo-list li >> nth=1
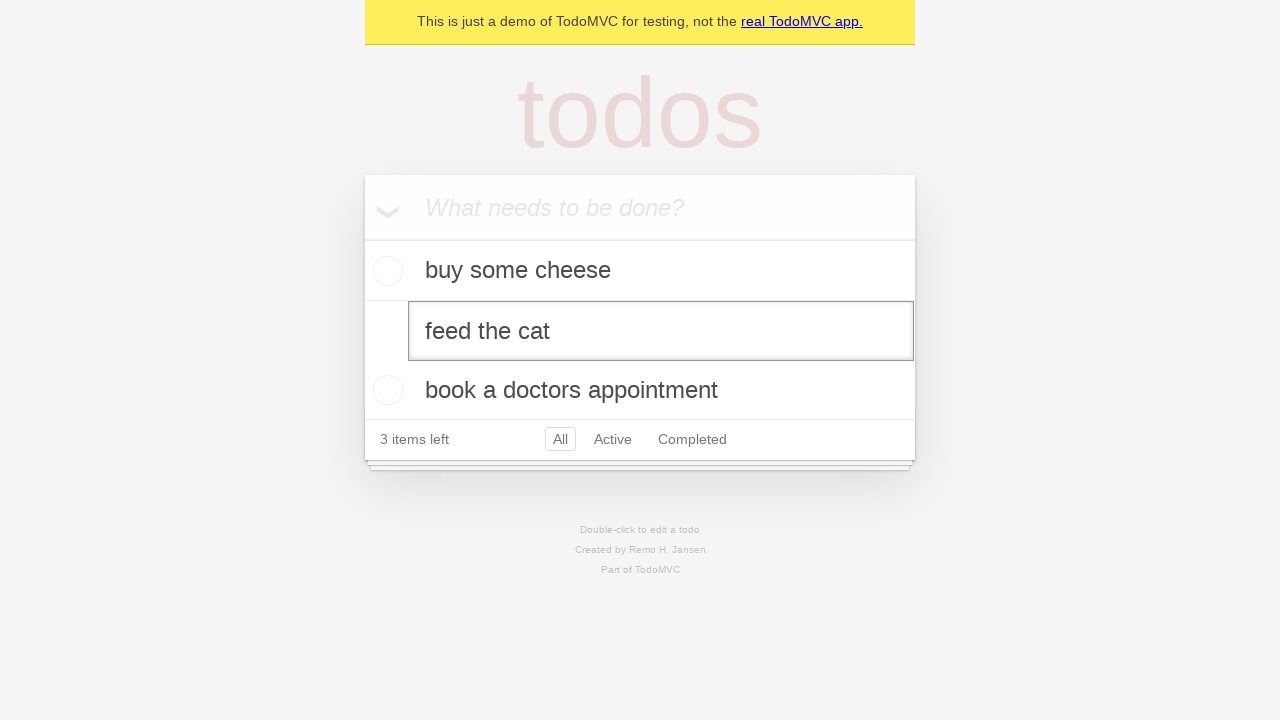

Pressed Escape key to cancel edit mode on second todo on .todo-list li >> nth=1 >> .edit
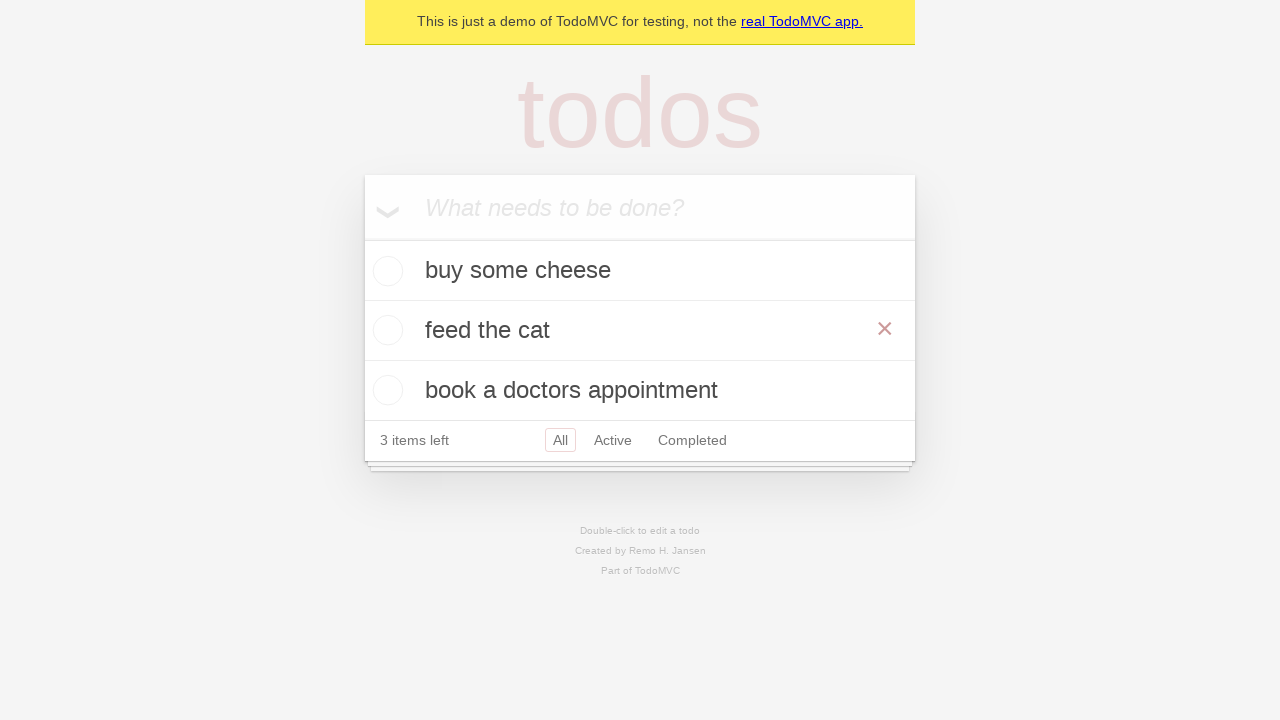

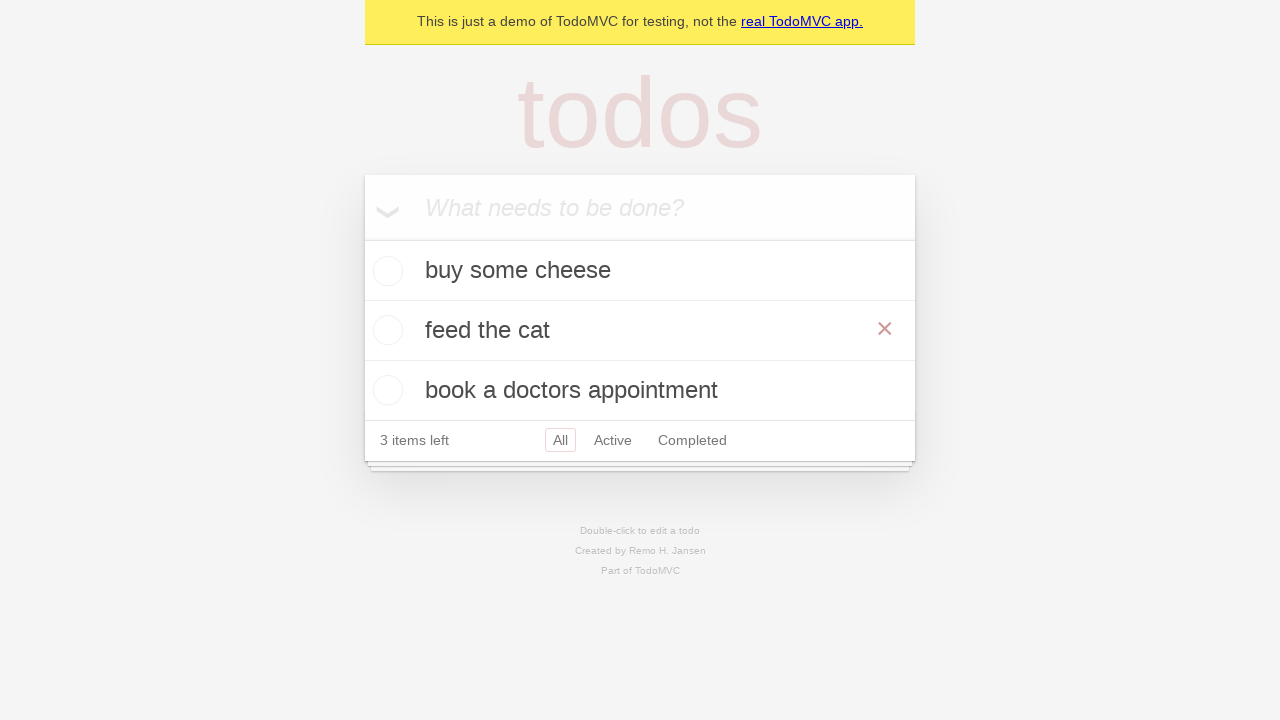